Tests adding todo items to the list by filling the input field and pressing Enter, verifying items appear in the list

Starting URL: https://demo.playwright.dev/todomvc

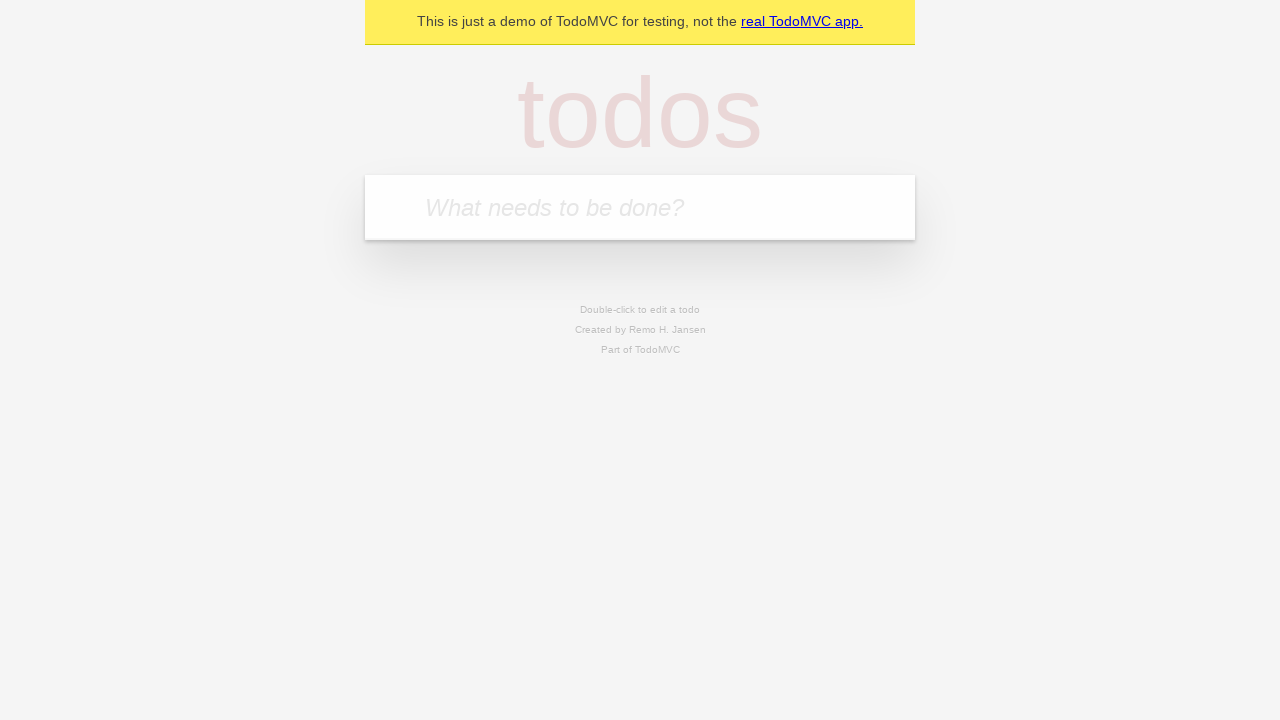

Filled todo input field with 'buy some cheese' on internal:attr=[placeholder="What needs to be done?"i]
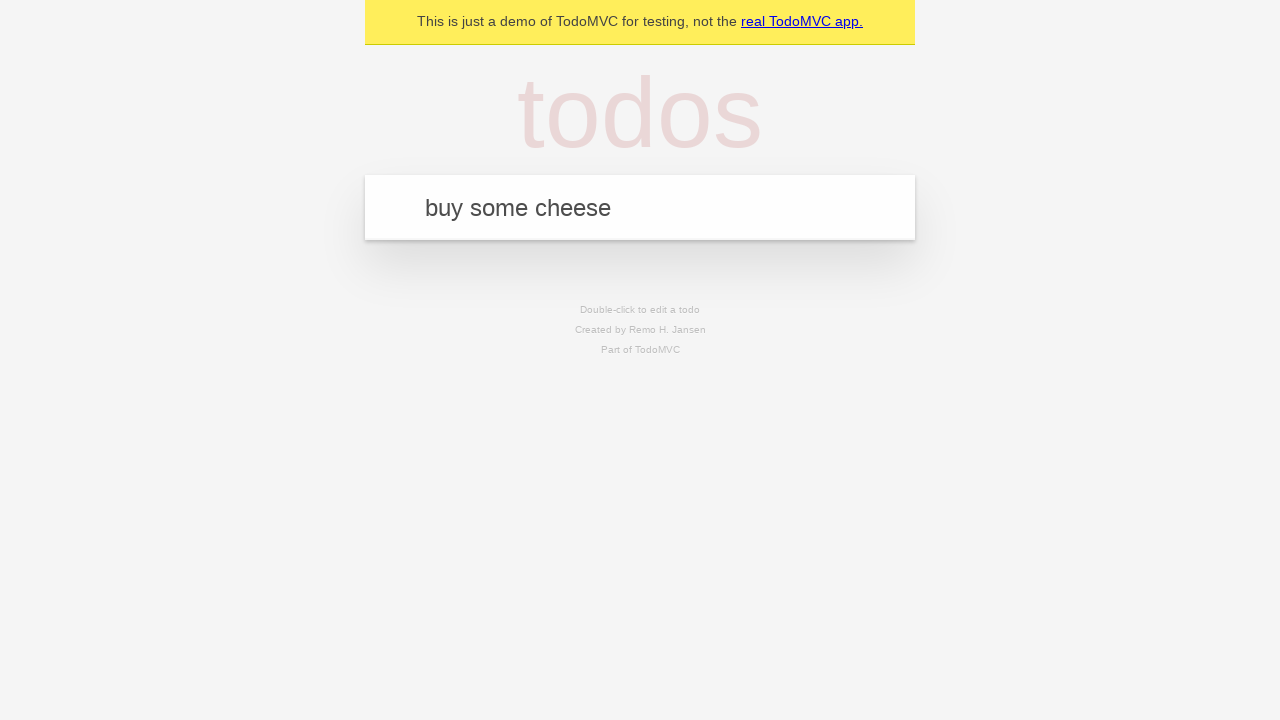

Pressed Enter to add first todo item on internal:attr=[placeholder="What needs to be done?"i]
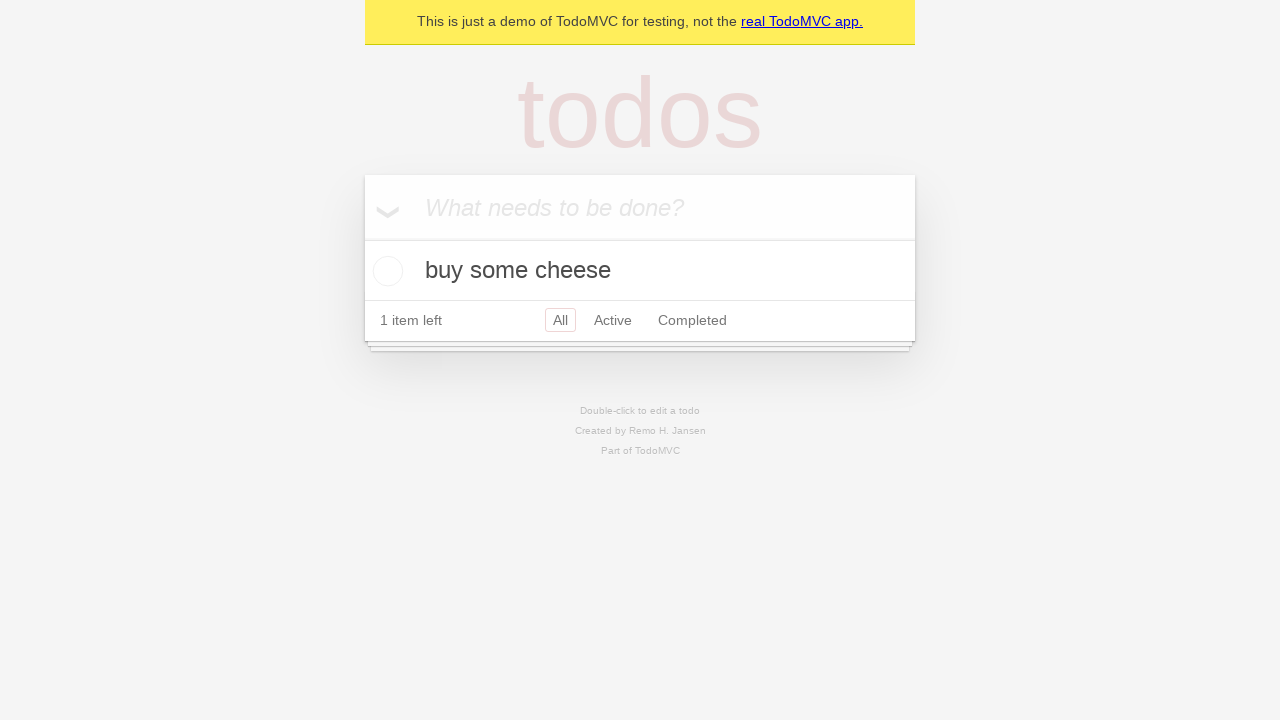

First todo item appeared in the list
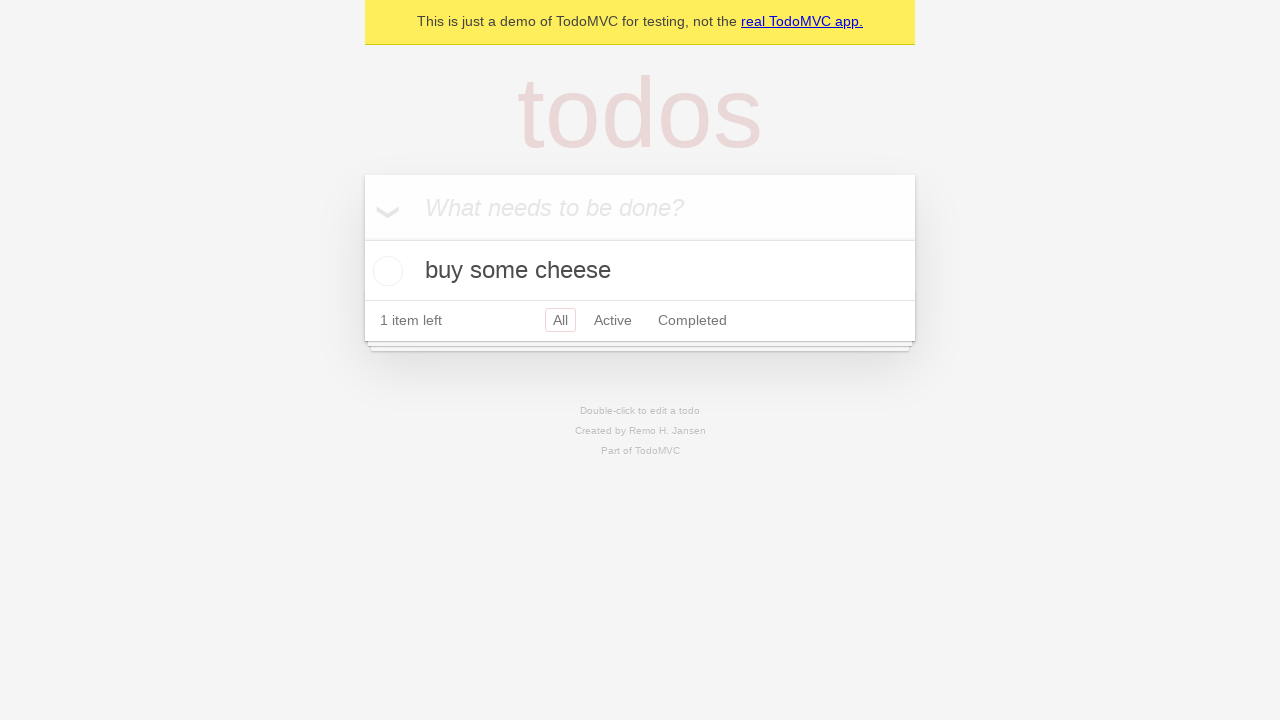

Filled todo input field with 'feed the cat' on internal:attr=[placeholder="What needs to be done?"i]
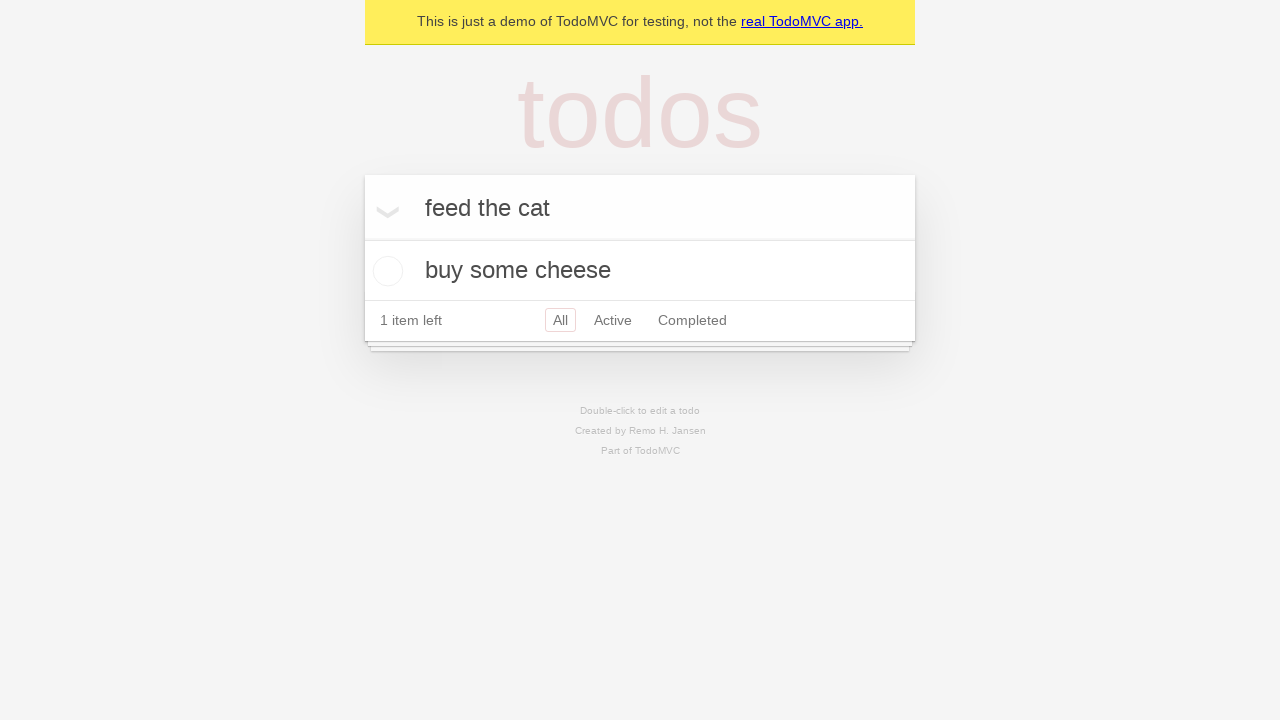

Pressed Enter to add second todo item on internal:attr=[placeholder="What needs to be done?"i]
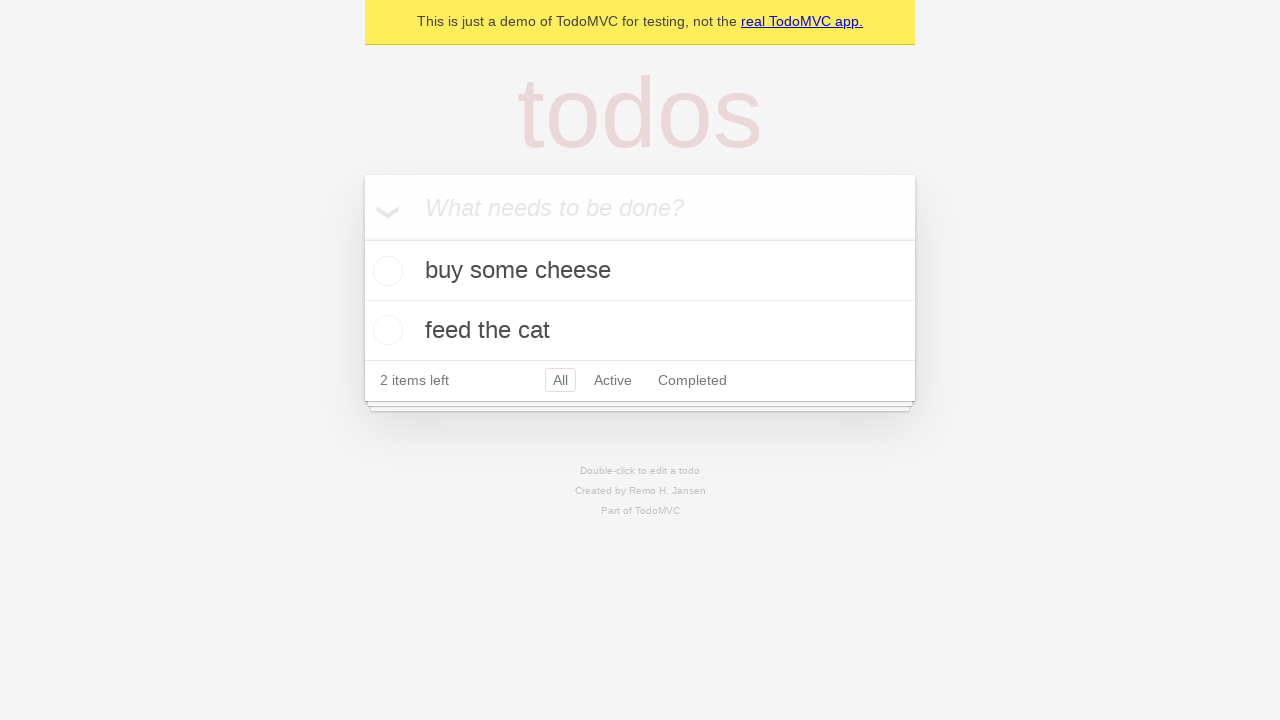

Second todo item appeared in the list
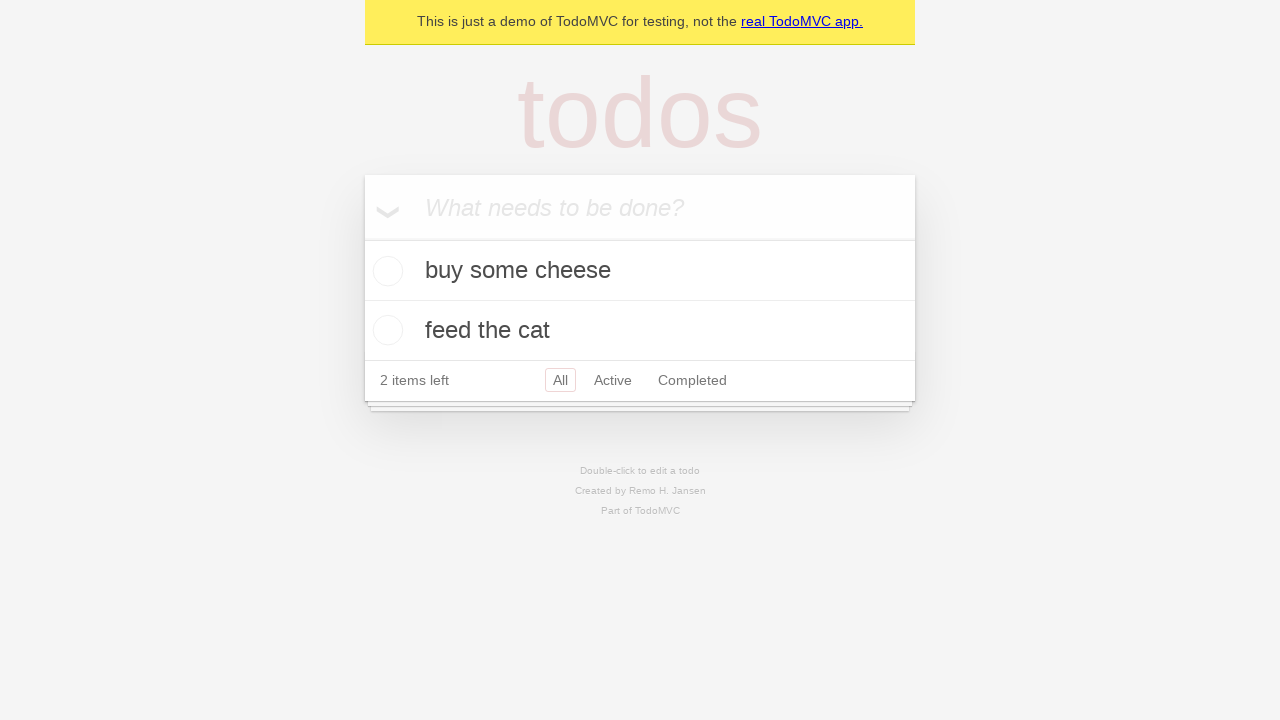

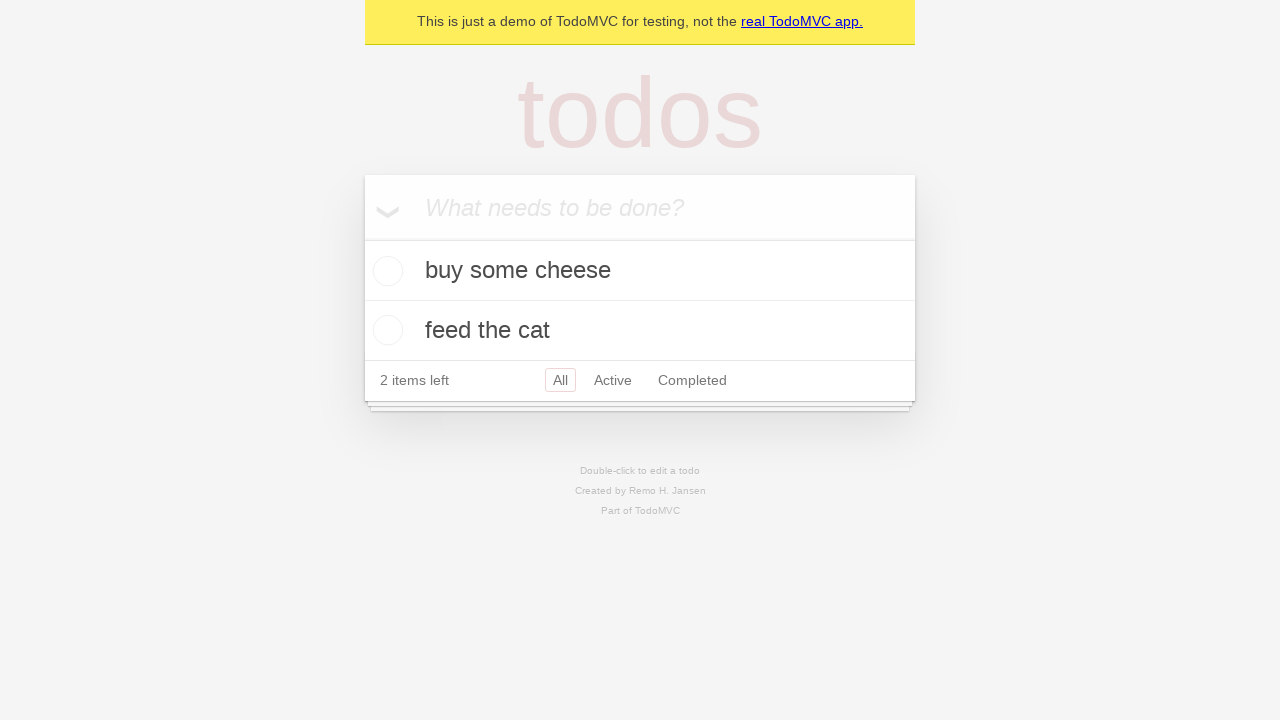